Tests file download functionality by navigating to a download page and clicking the first download link to trigger a file download.

Starting URL: http://the-internet.herokuapp.com/download

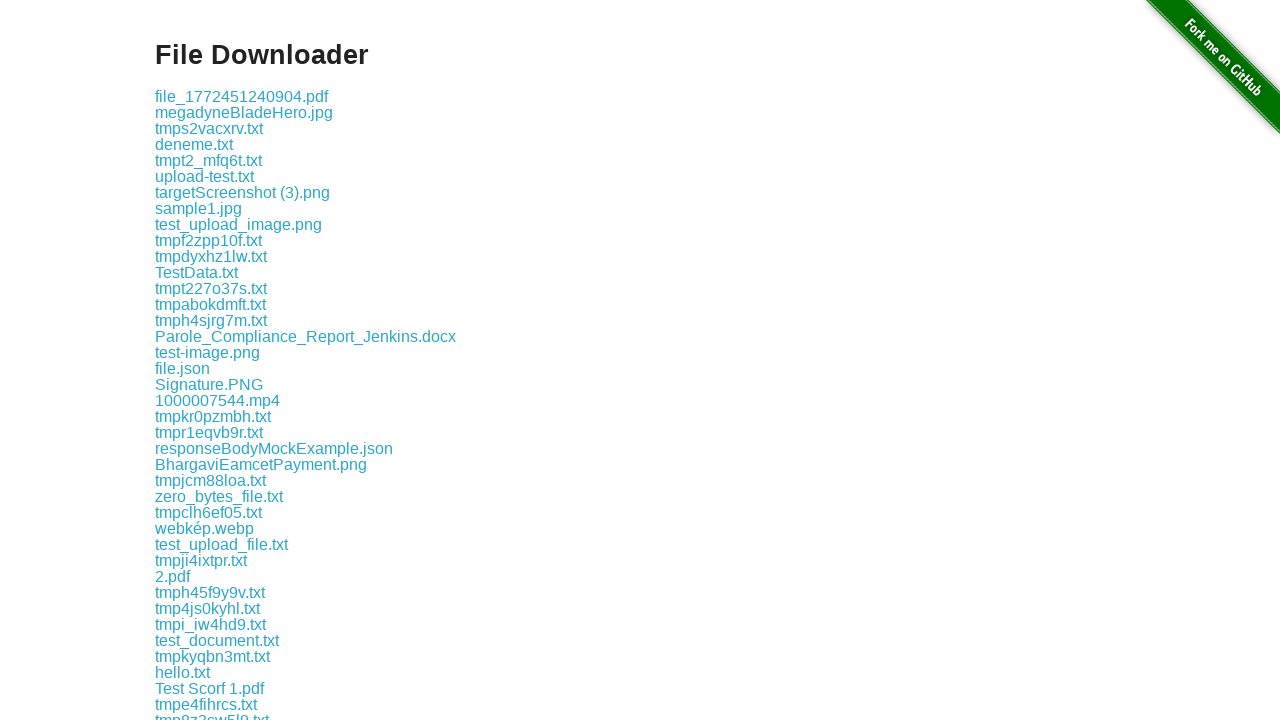

Navigated to download page
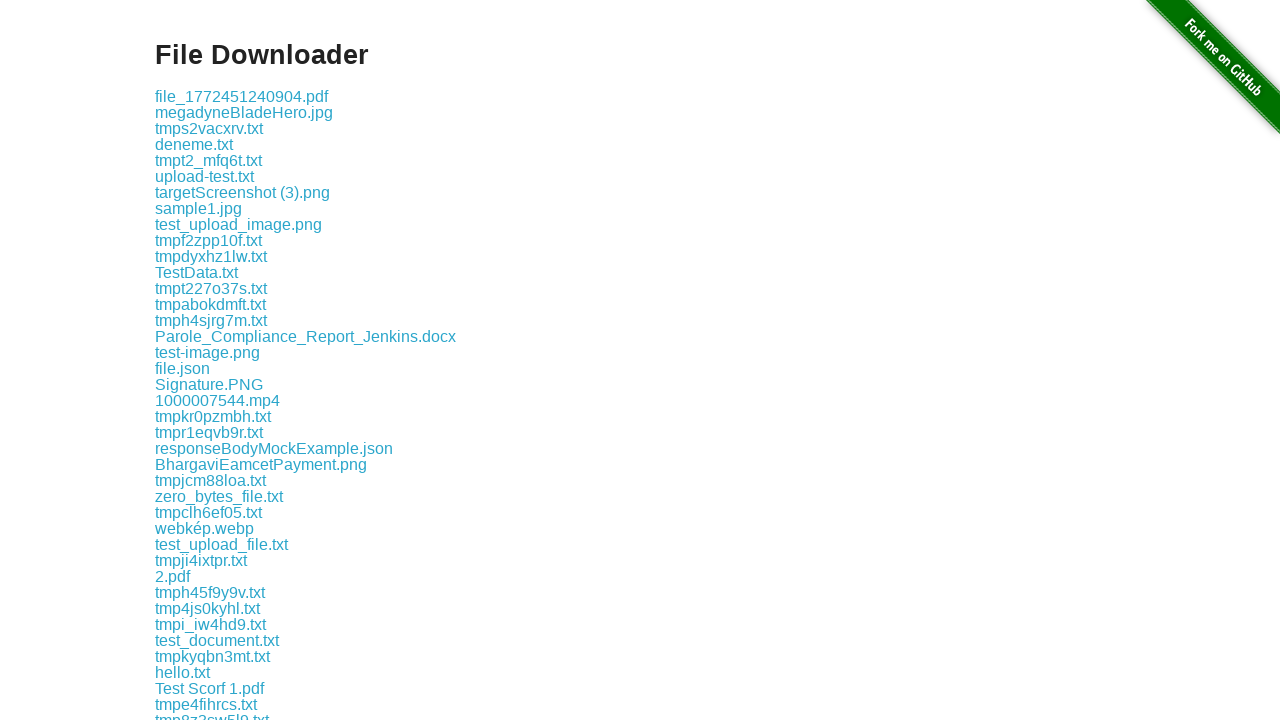

Clicked first download link at (242, 96) on .example a
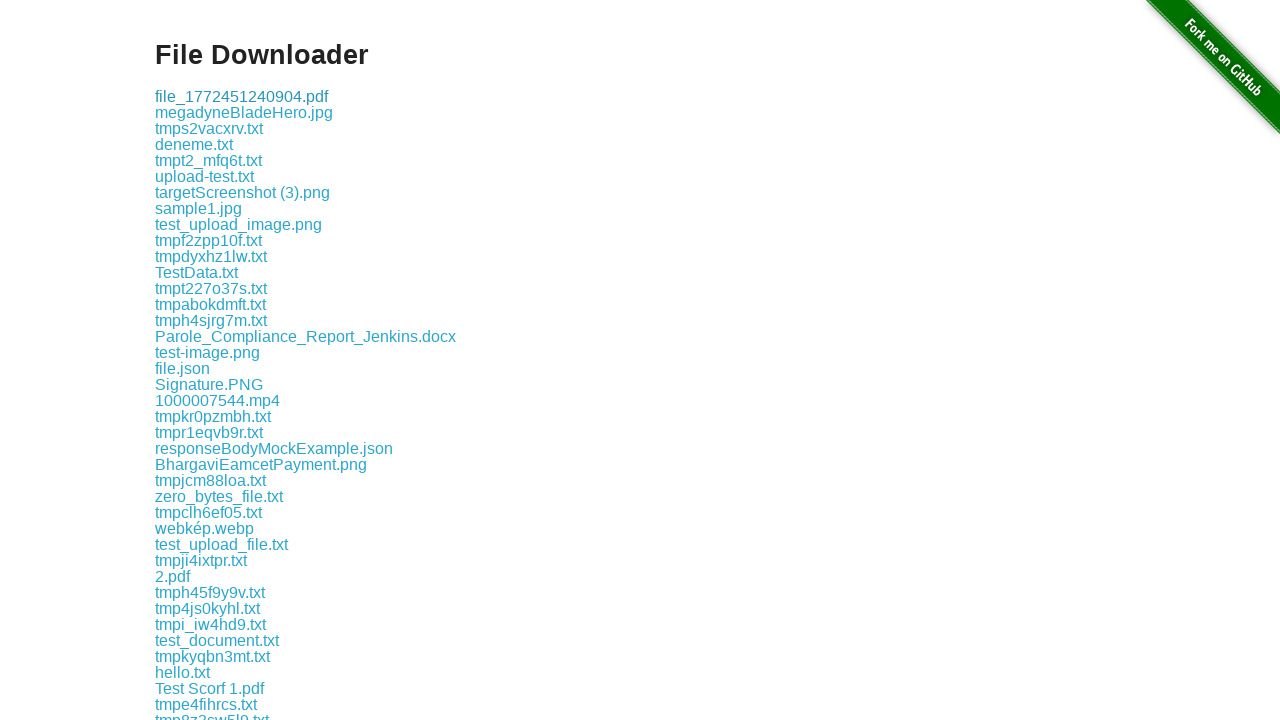

Download completed and file object retrieved
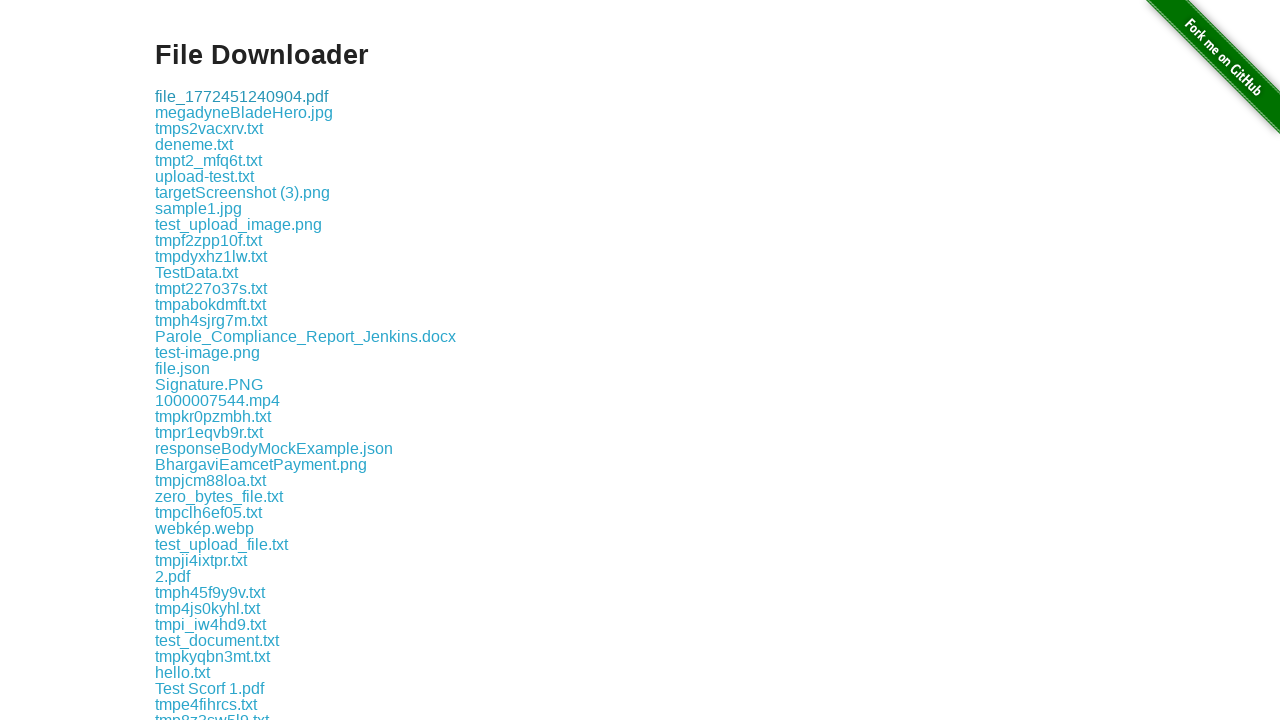

Verified download has a suggested filename
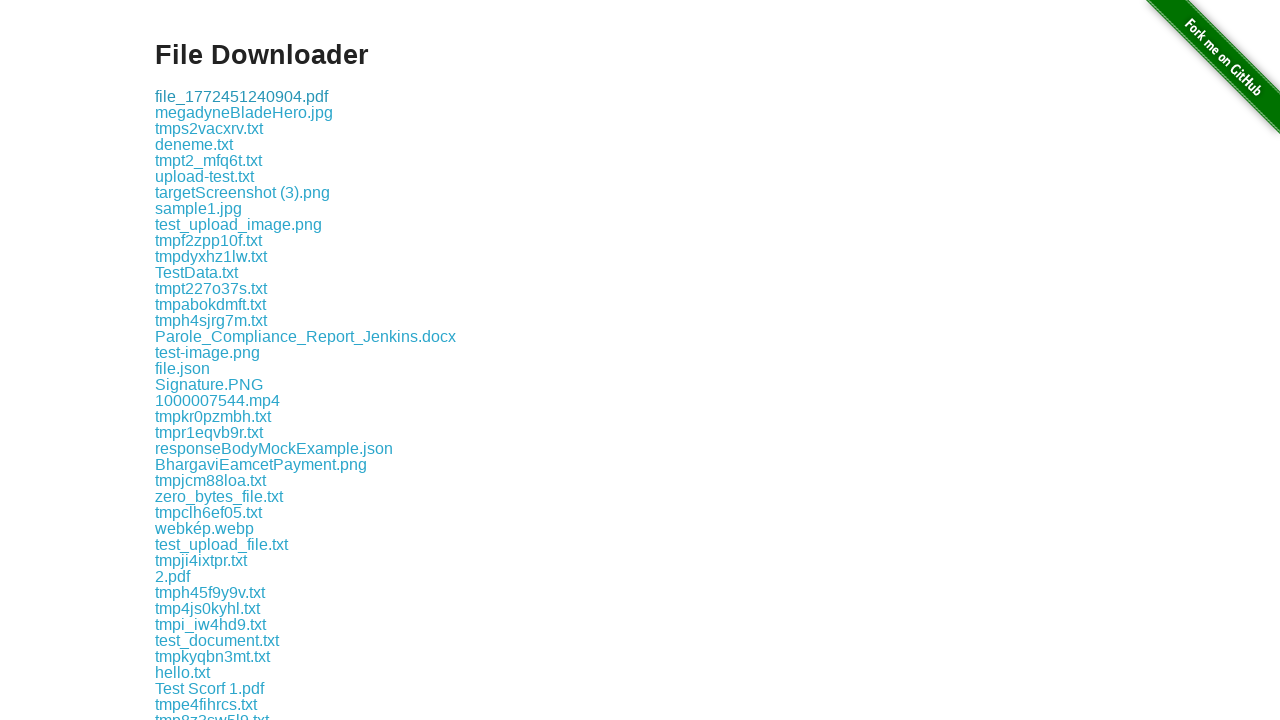

Verified suggested filename is not empty
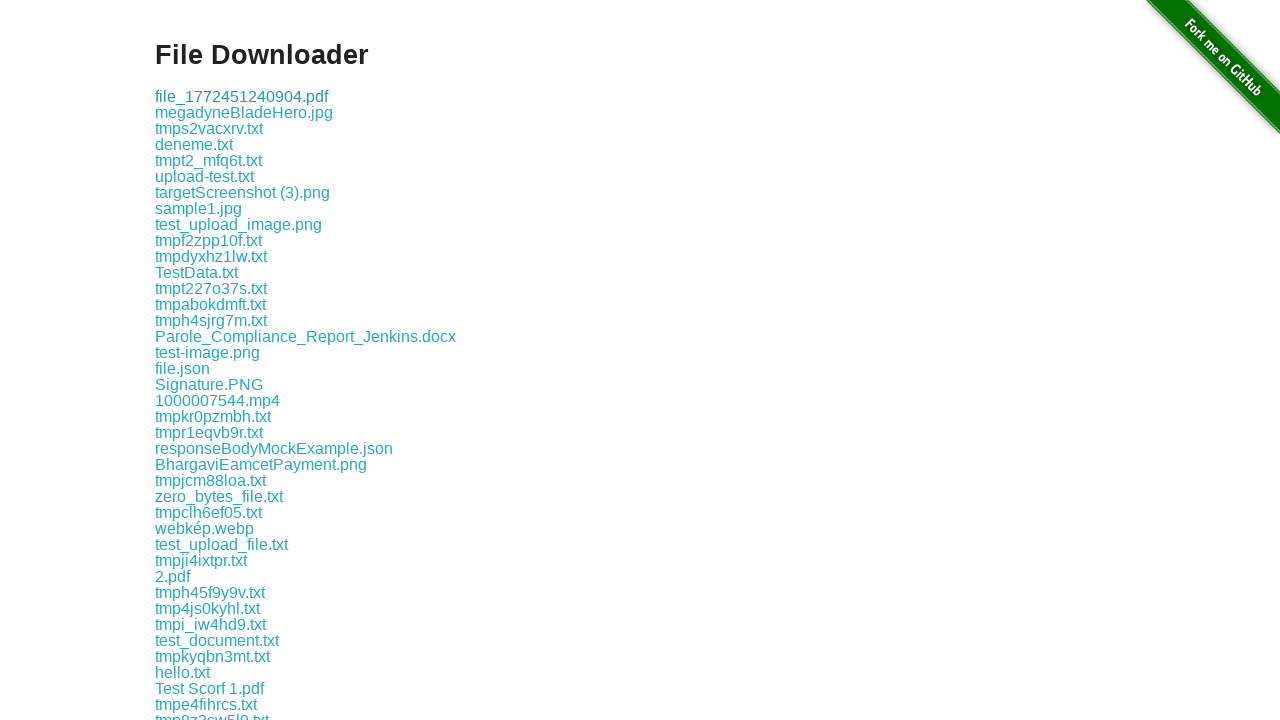

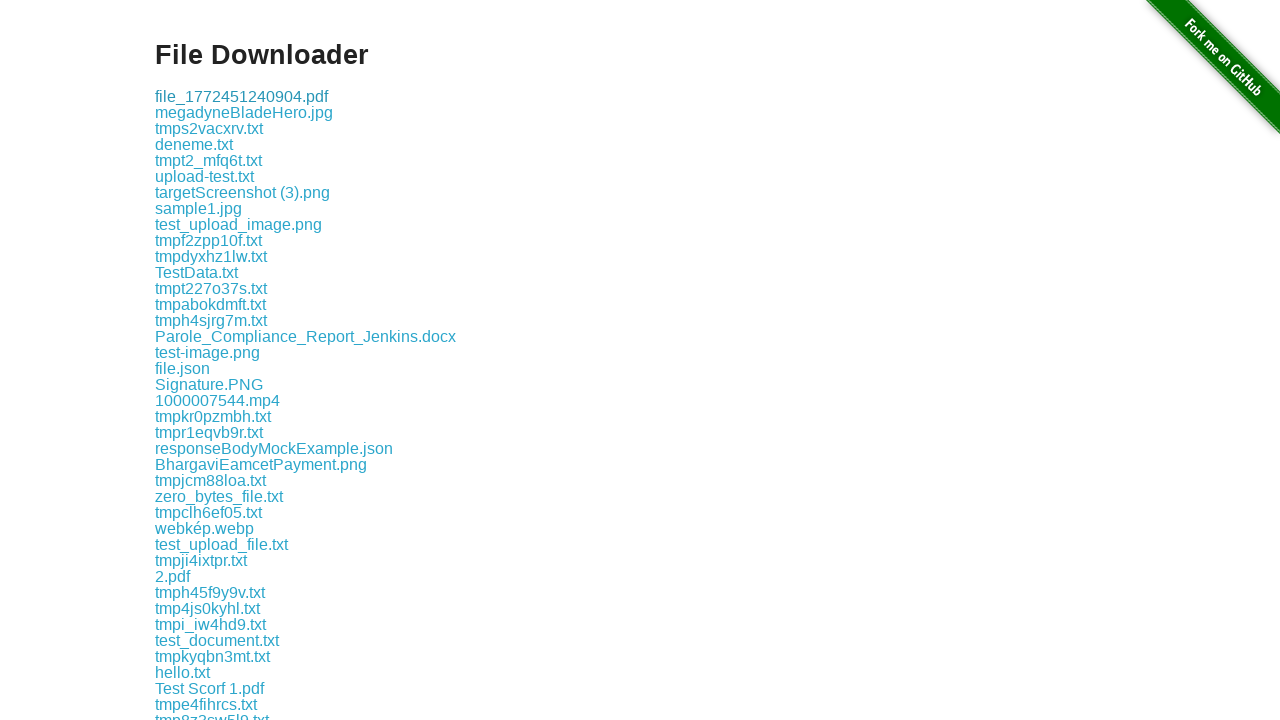